Tests that new todo items are appended to the bottom of the list and counter shows correct count

Starting URL: https://demo.playwright.dev/todomvc

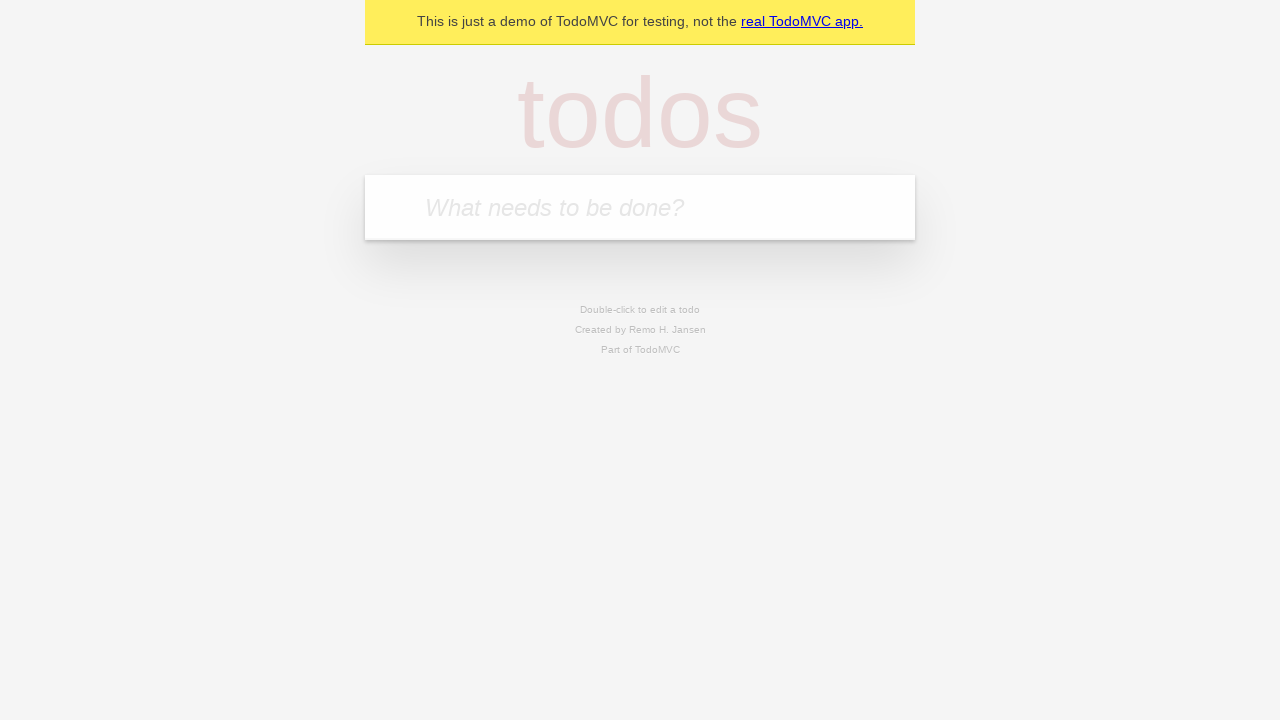

Located the 'What needs to be done?' input field
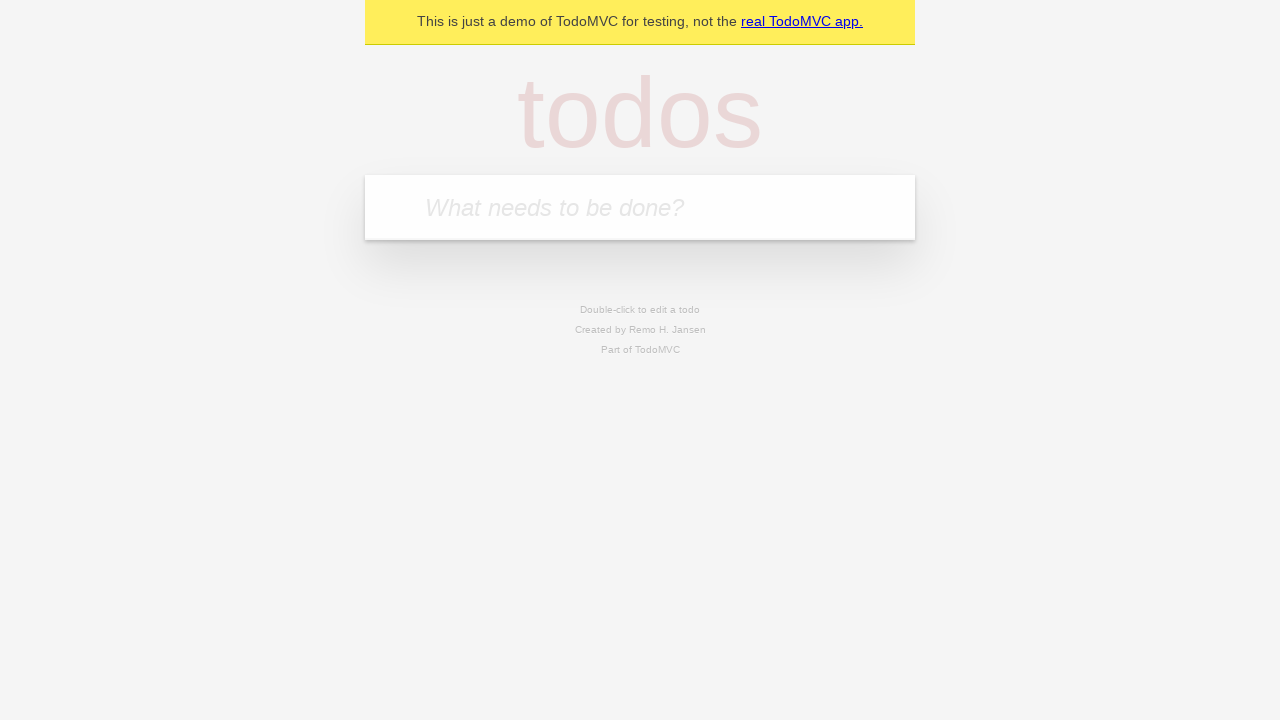

Filled todo input with 'buy some cheese' on internal:attr=[placeholder="What needs to be done?"i]
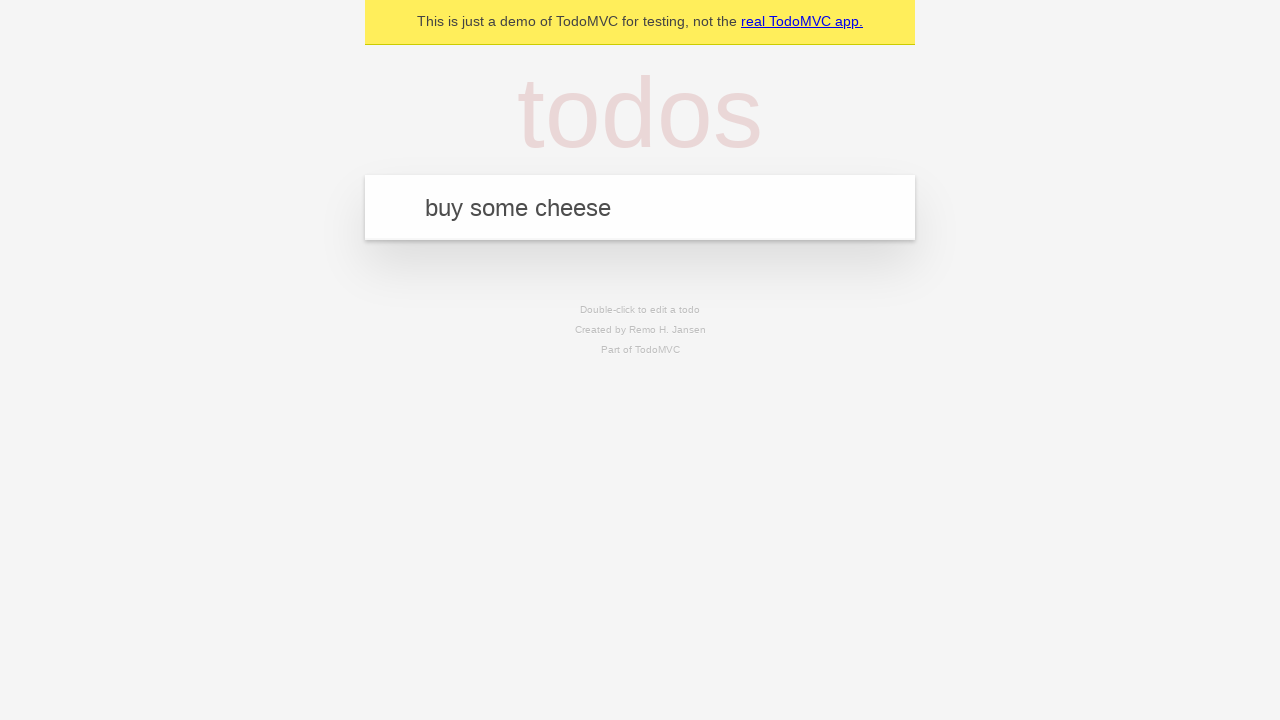

Pressed Enter to add 'buy some cheese' to the list on internal:attr=[placeholder="What needs to be done?"i]
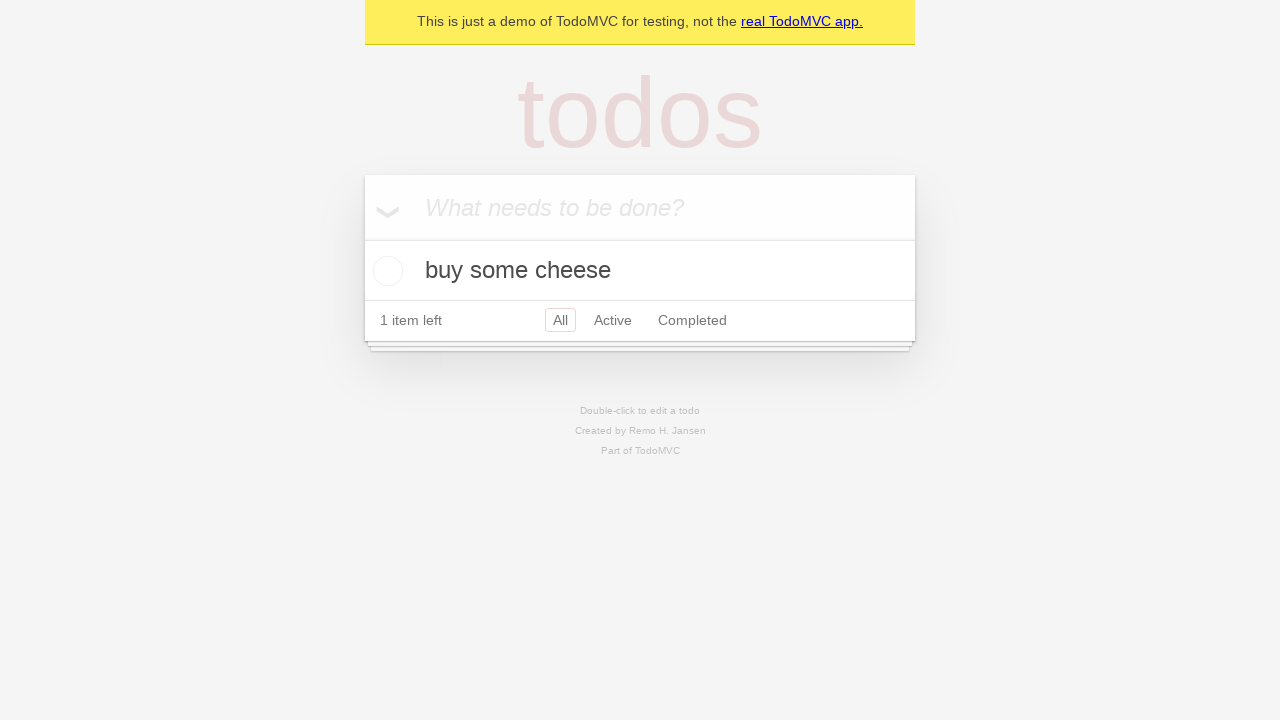

Filled todo input with 'feed the cat' on internal:attr=[placeholder="What needs to be done?"i]
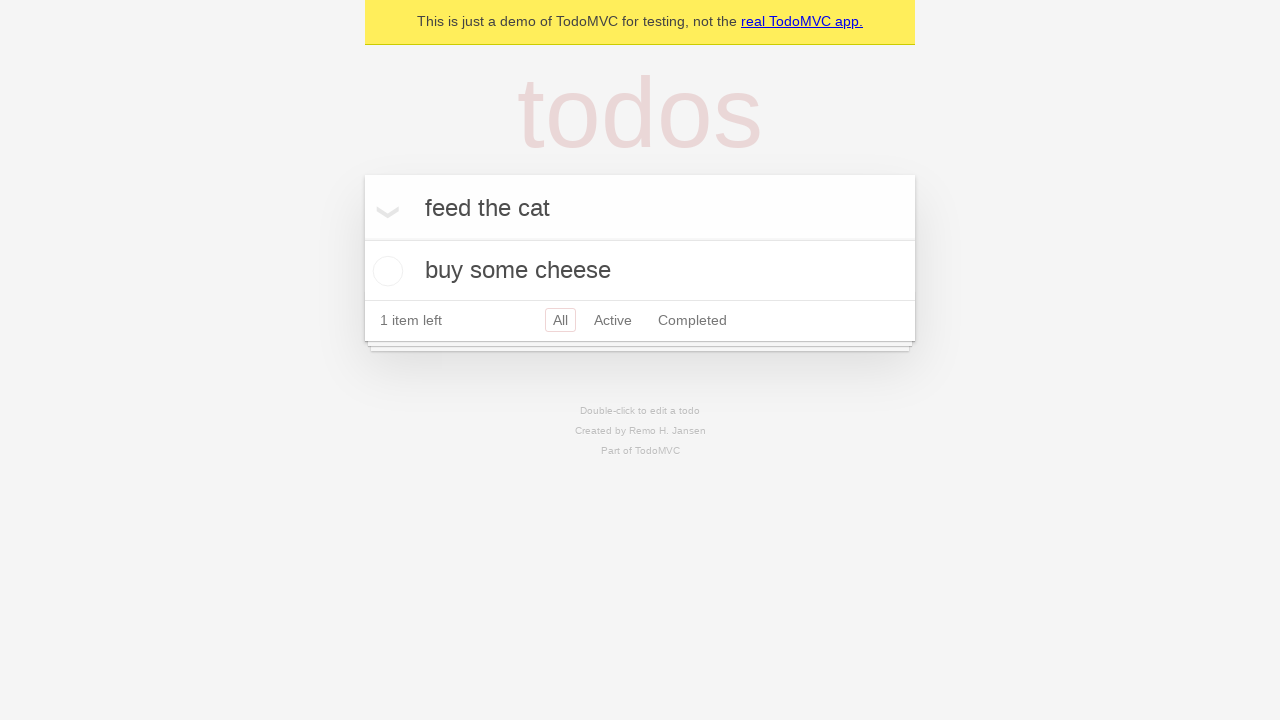

Pressed Enter to add 'feed the cat' to the list on internal:attr=[placeholder="What needs to be done?"i]
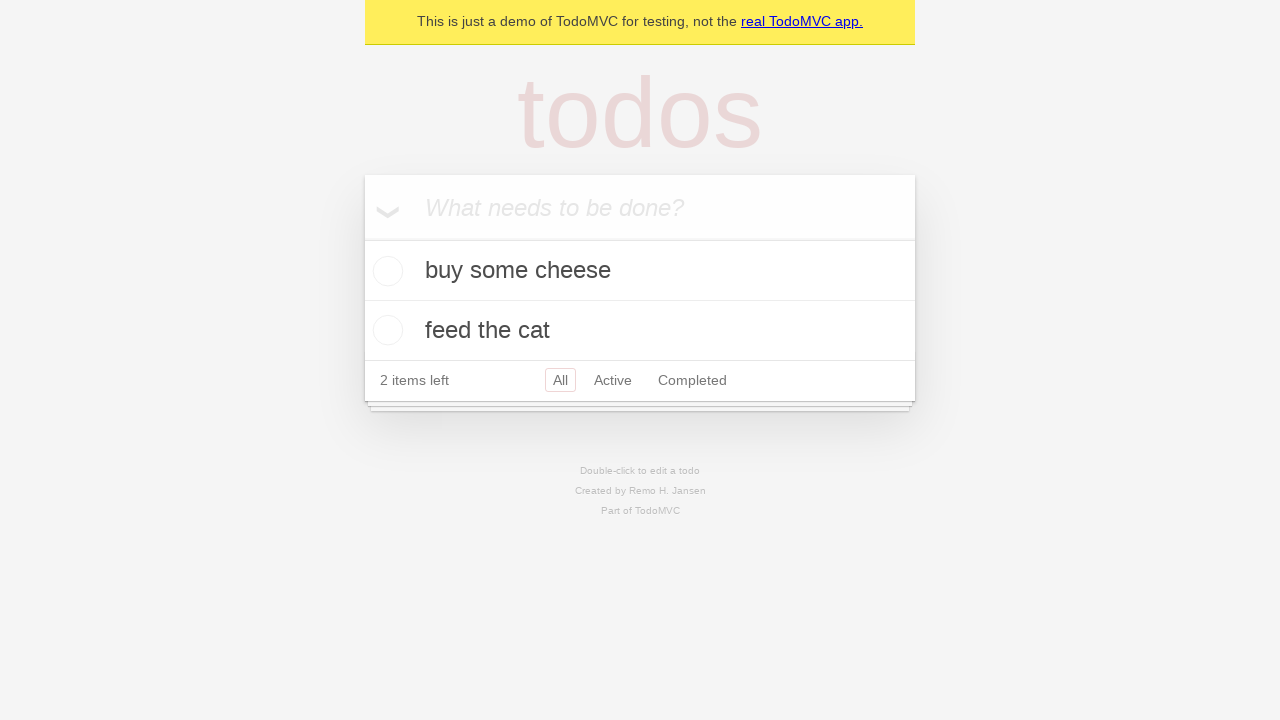

Filled todo input with 'book a doctors appointment' on internal:attr=[placeholder="What needs to be done?"i]
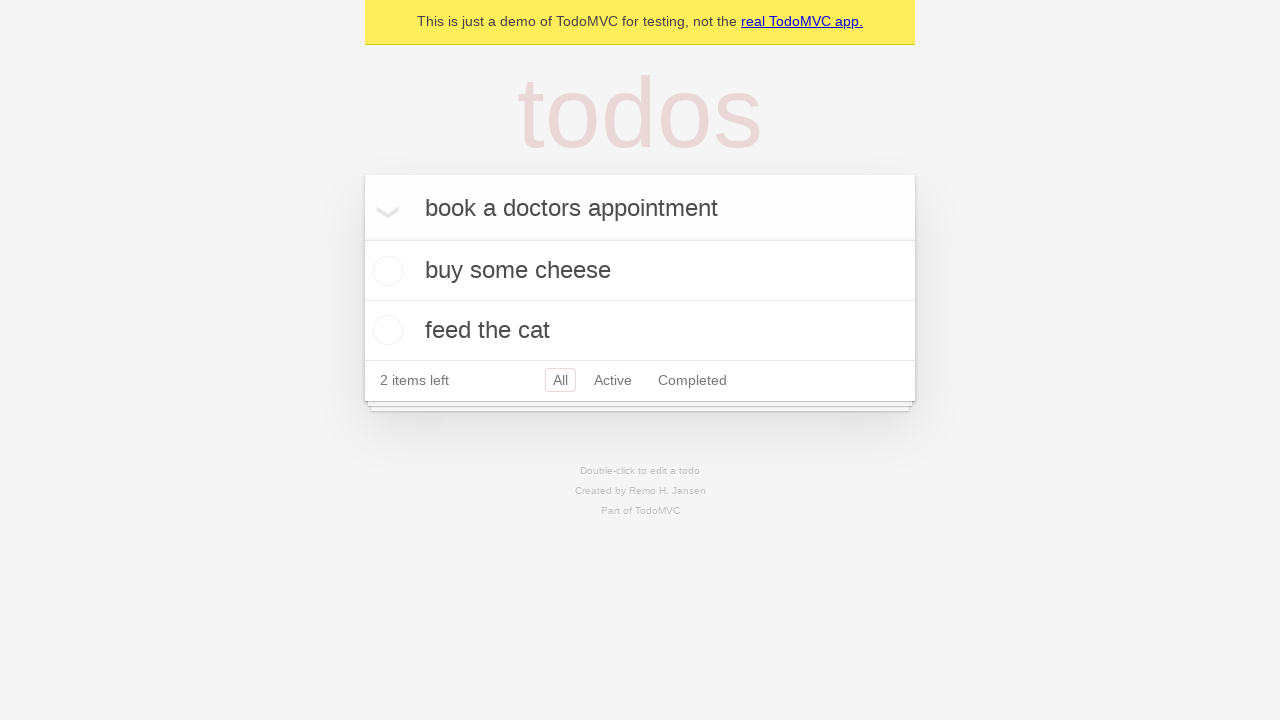

Pressed Enter to add 'book a doctors appointment' to the list on internal:attr=[placeholder="What needs to be done?"i]
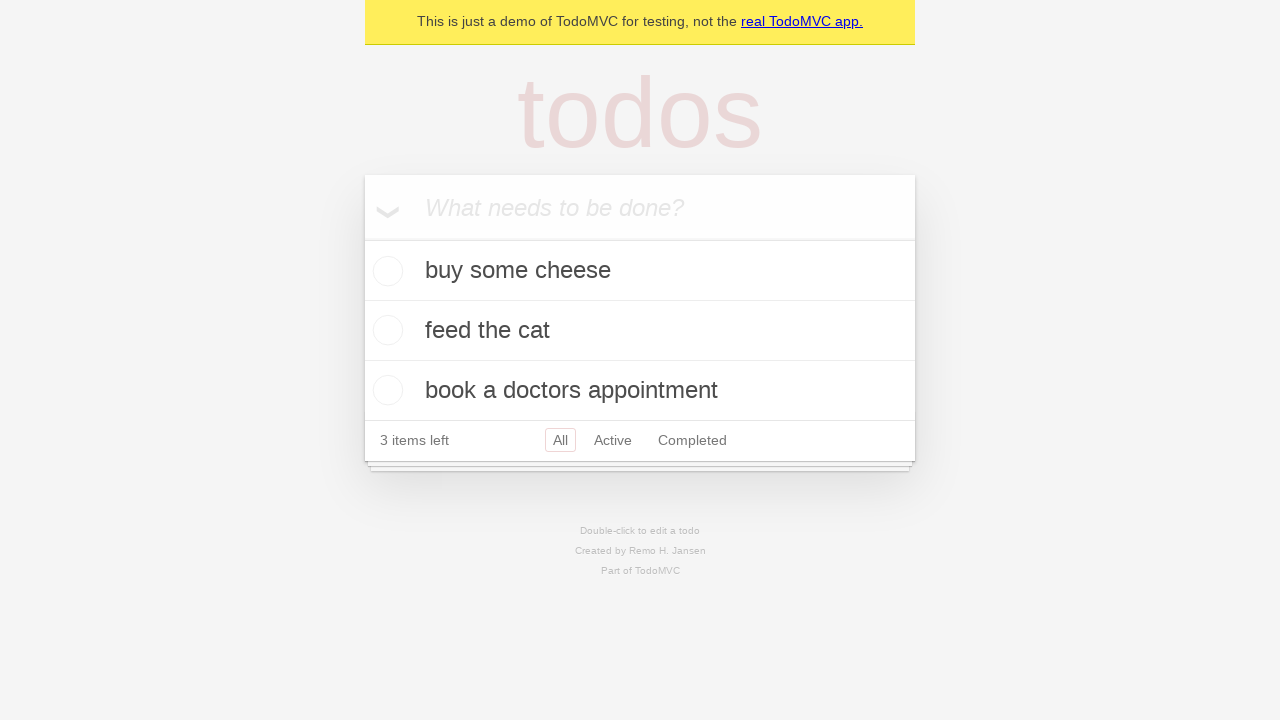

Waited for all 3 todo items to be added to the DOM
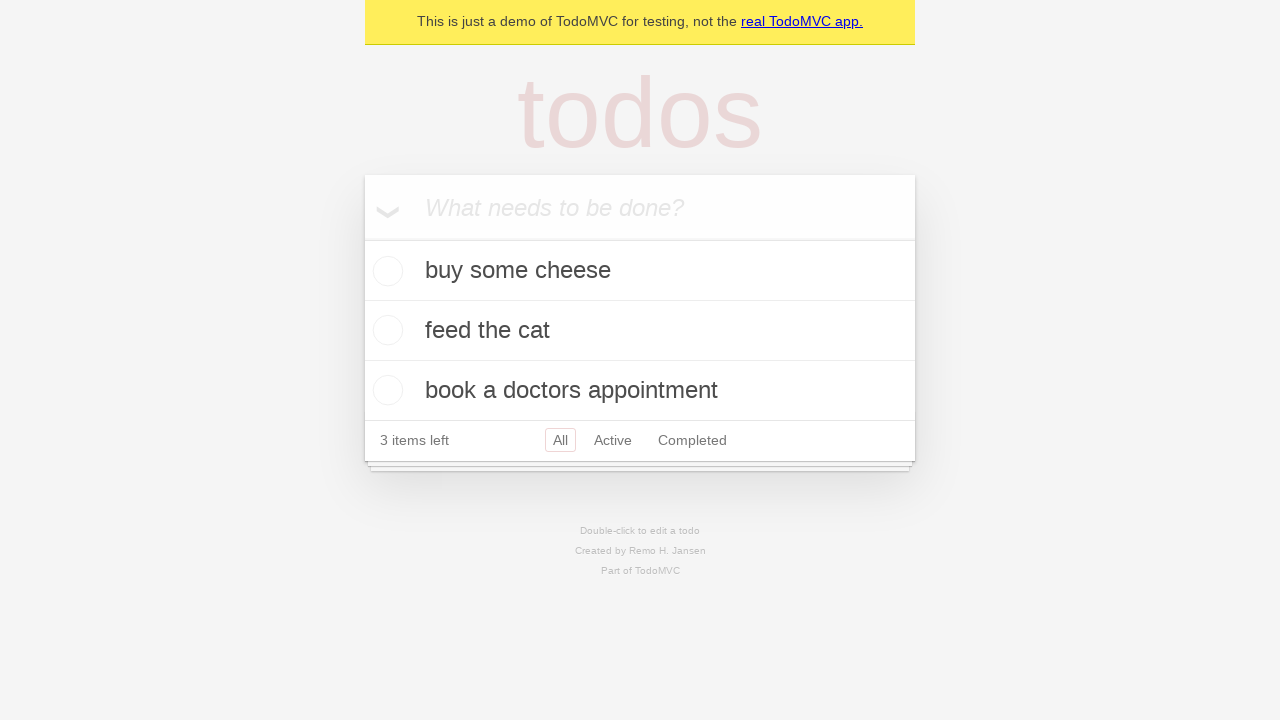

Verified that '3 items left' counter is visible and correct
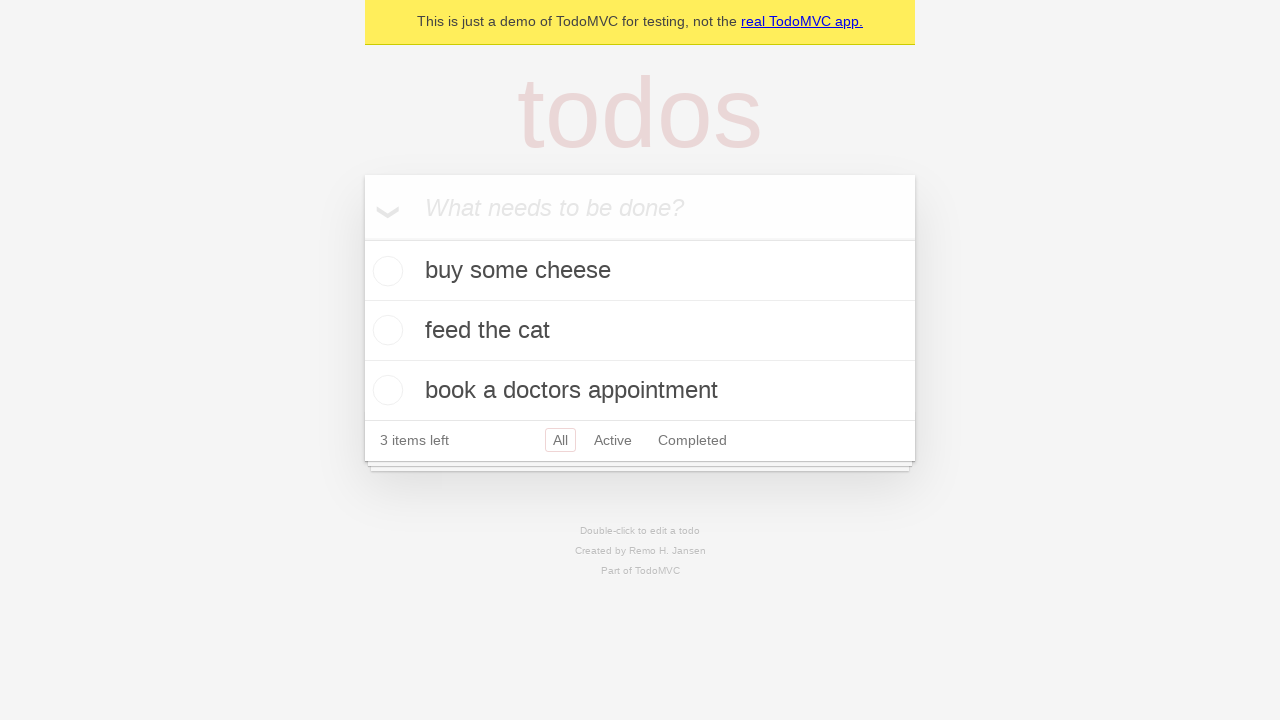

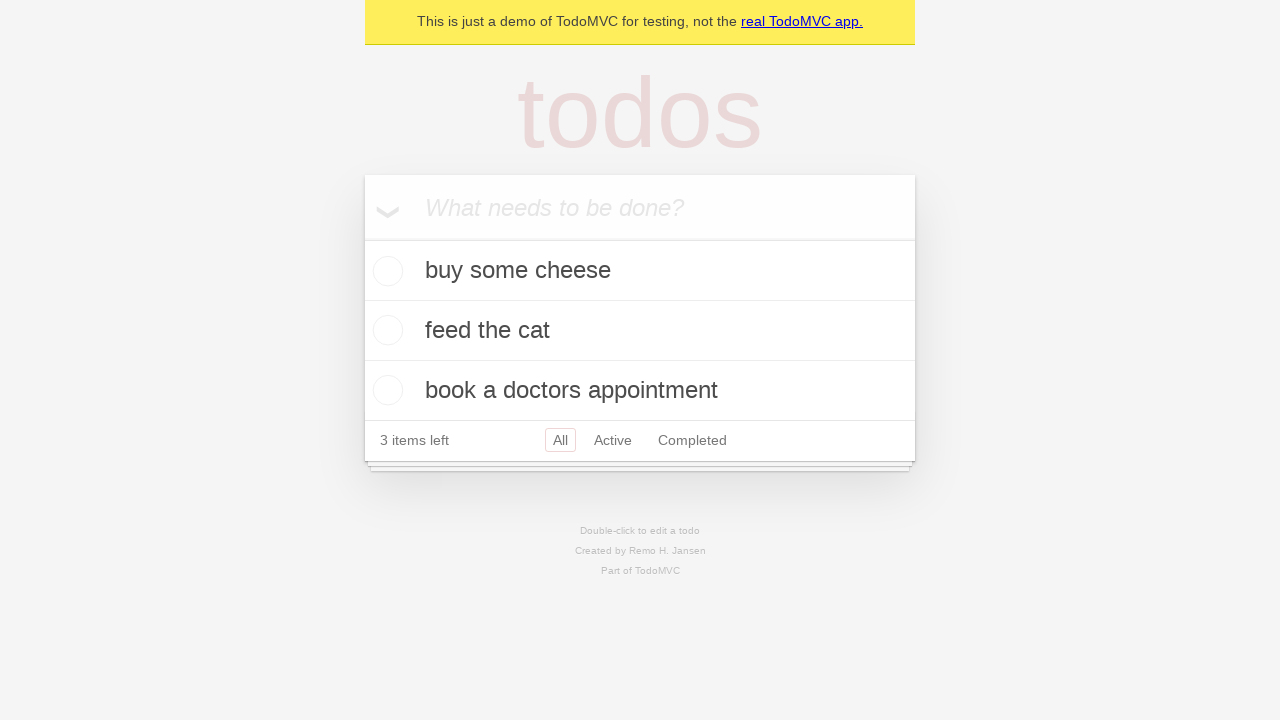